Verifies that the title on the broken image page displays "Broken Links - Images"

Starting URL: https://demoqa.com/broken

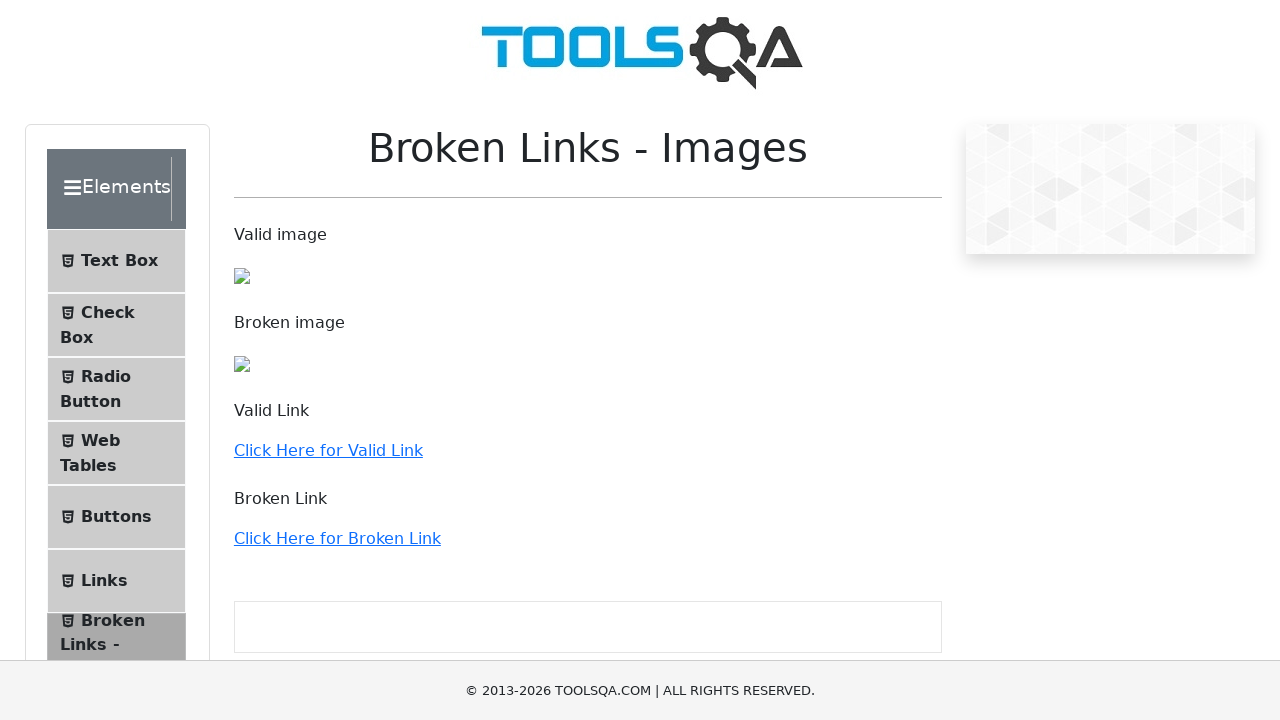

Navigated to broken links/images page
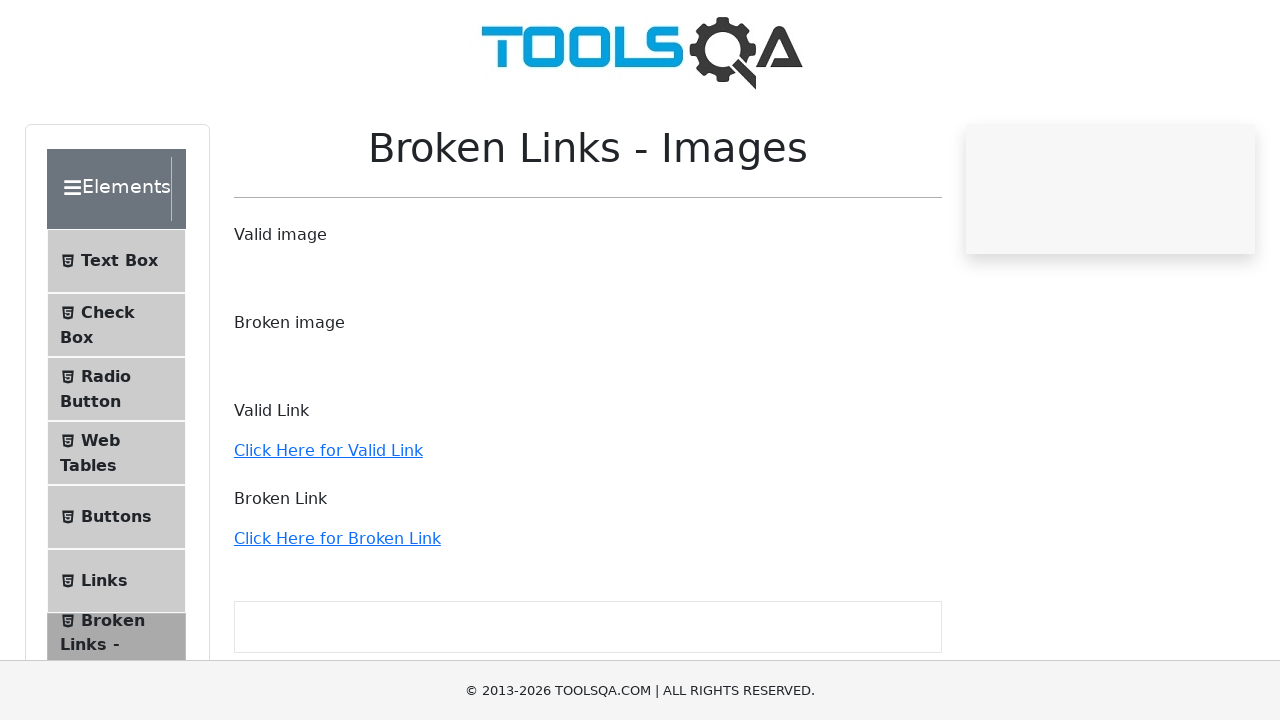

Page title element became visible
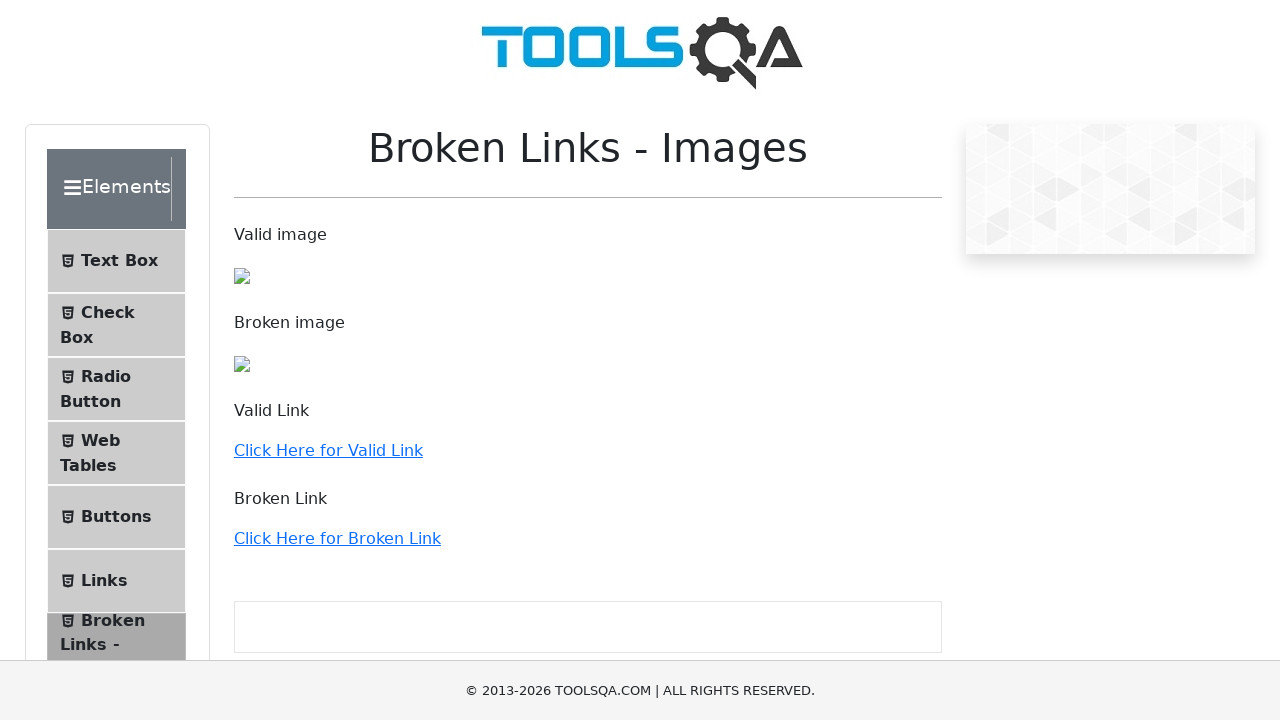

Located the page title element
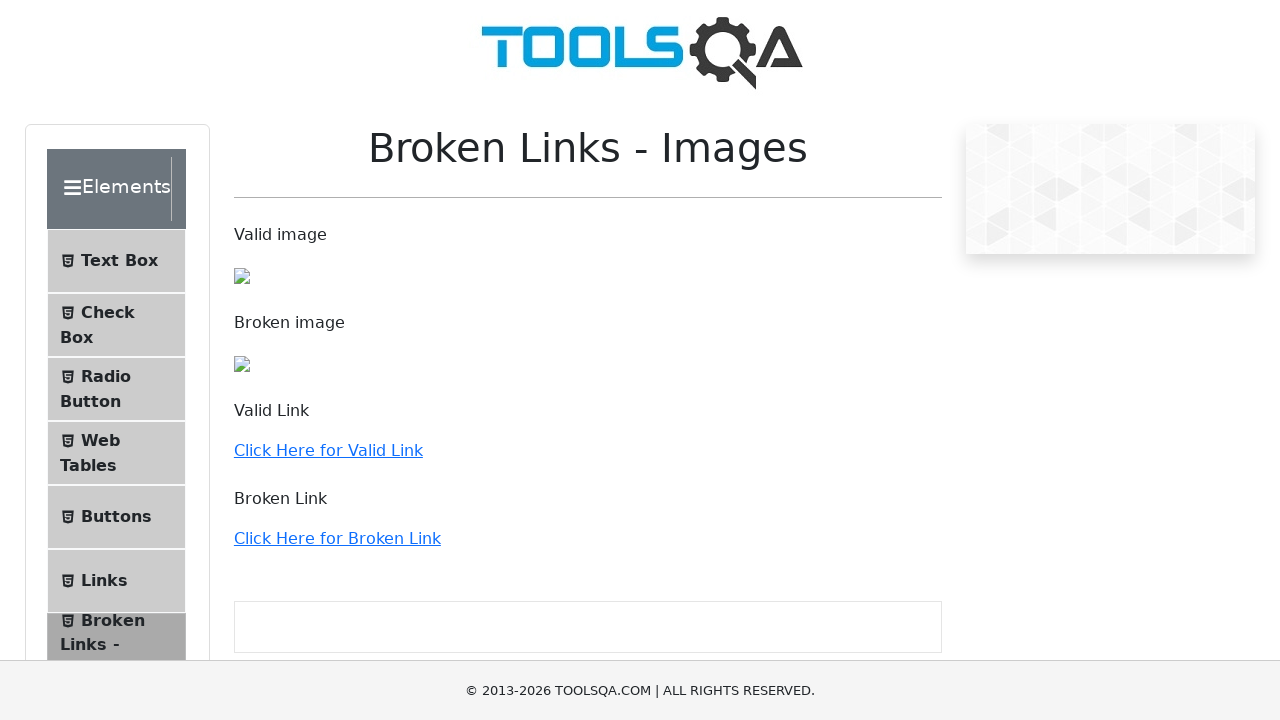

Retrieved title text: 'Broken Links - Images'
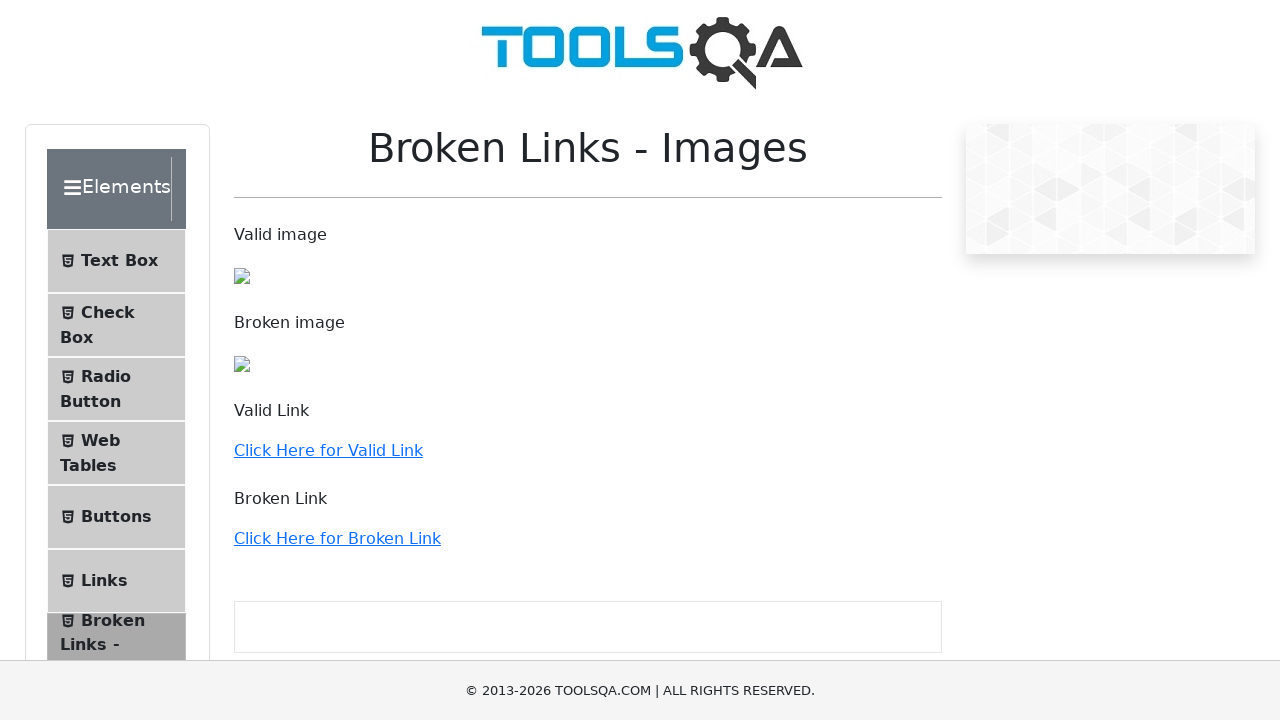

Verified that page title is 'Broken Links - Images'
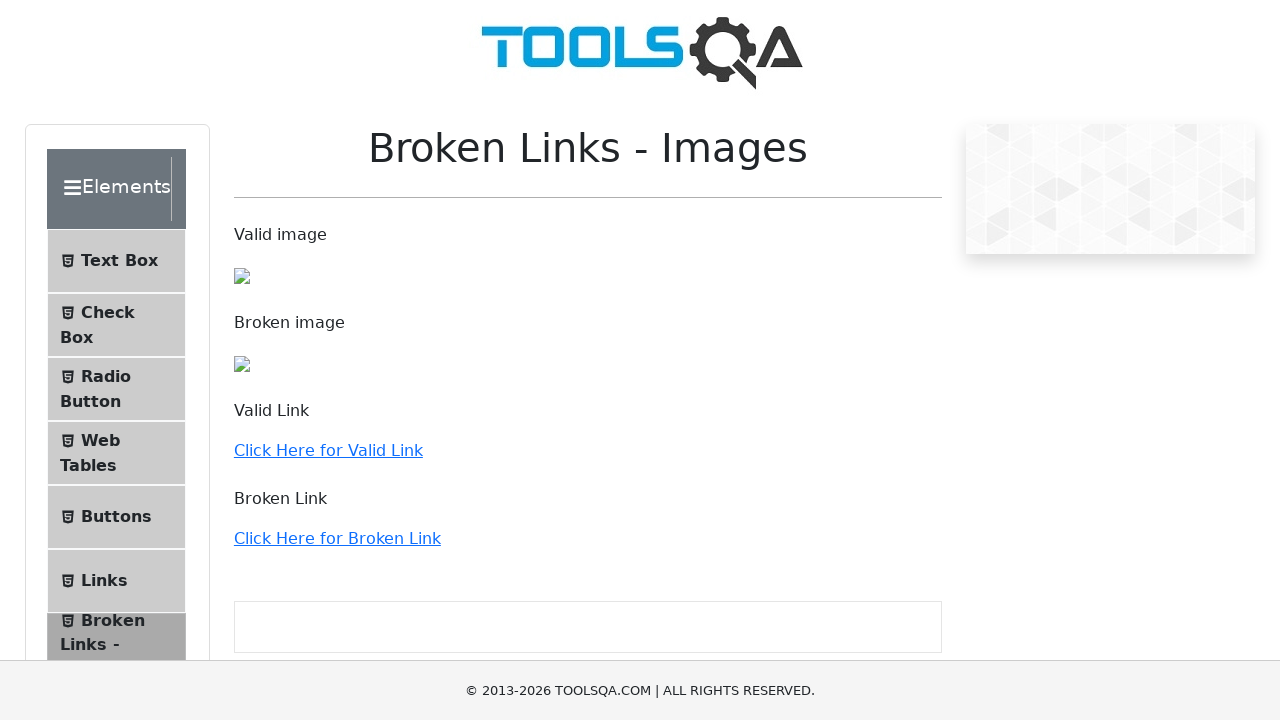

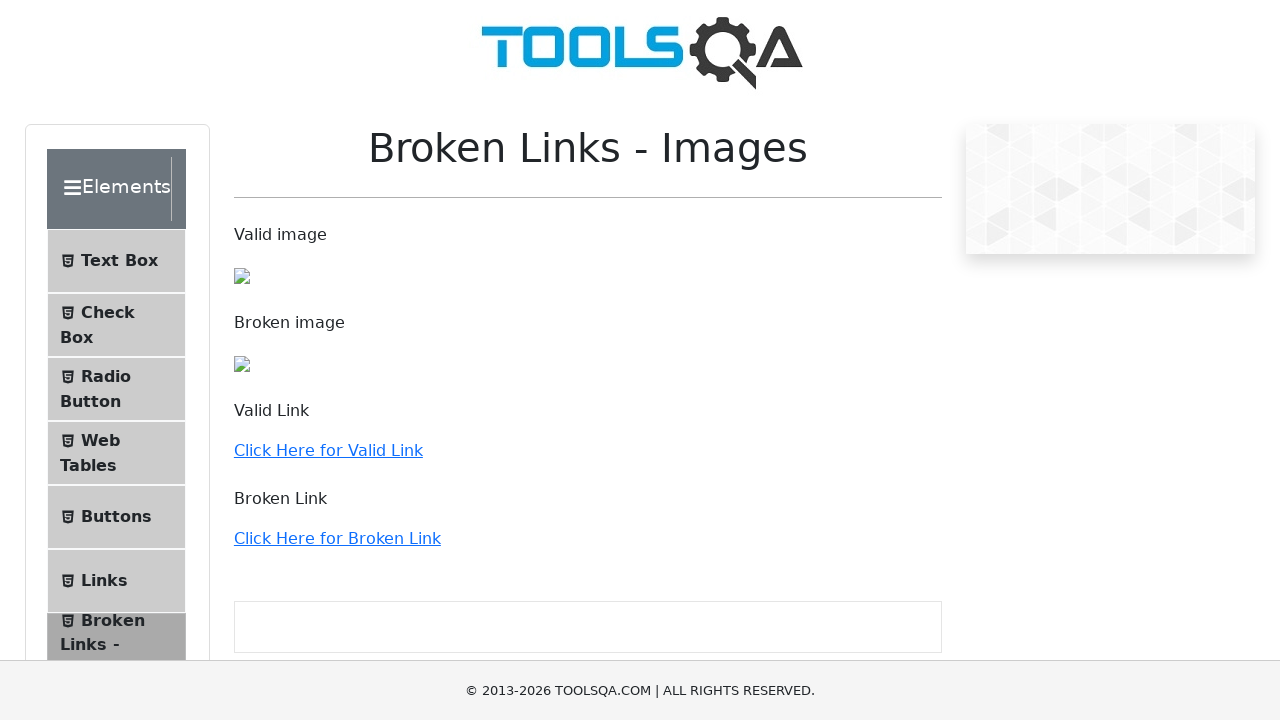